Verifies that the OpenCart demo store page has the correct title "Your Store"

Starting URL: https://naveenautomationlabs.com/opencart/

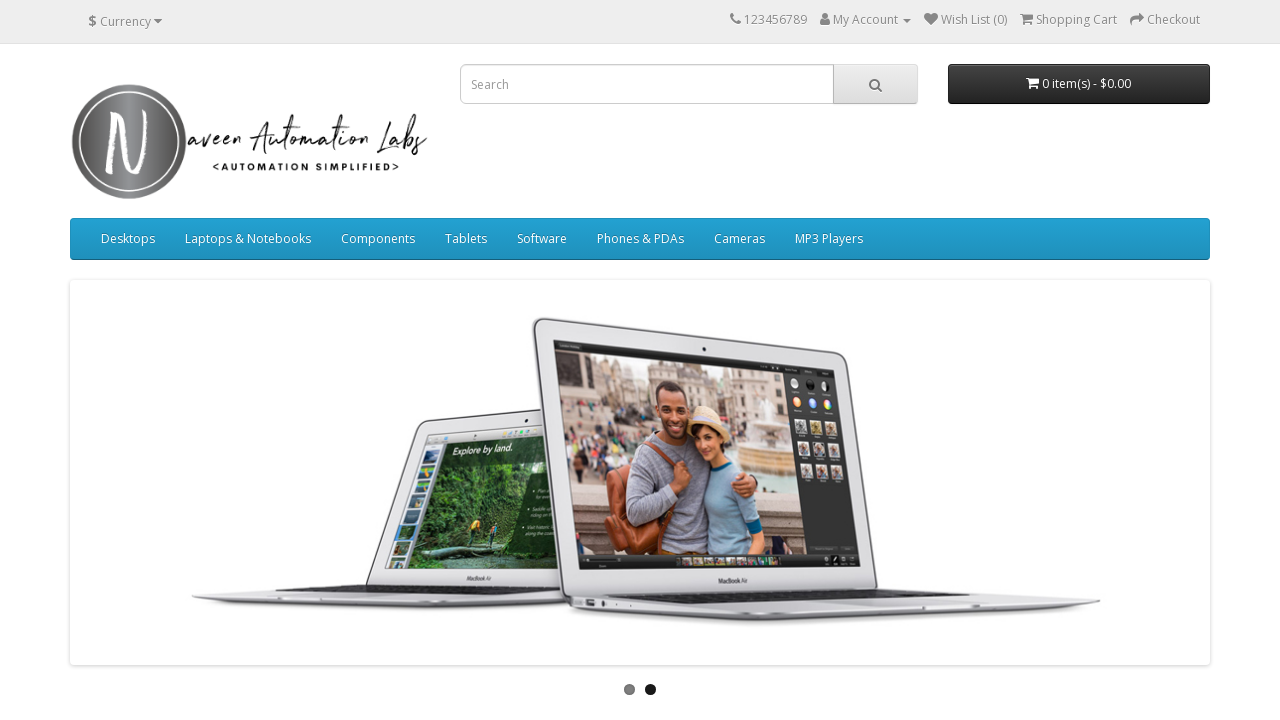

Waited for page to reach domcontentloaded state
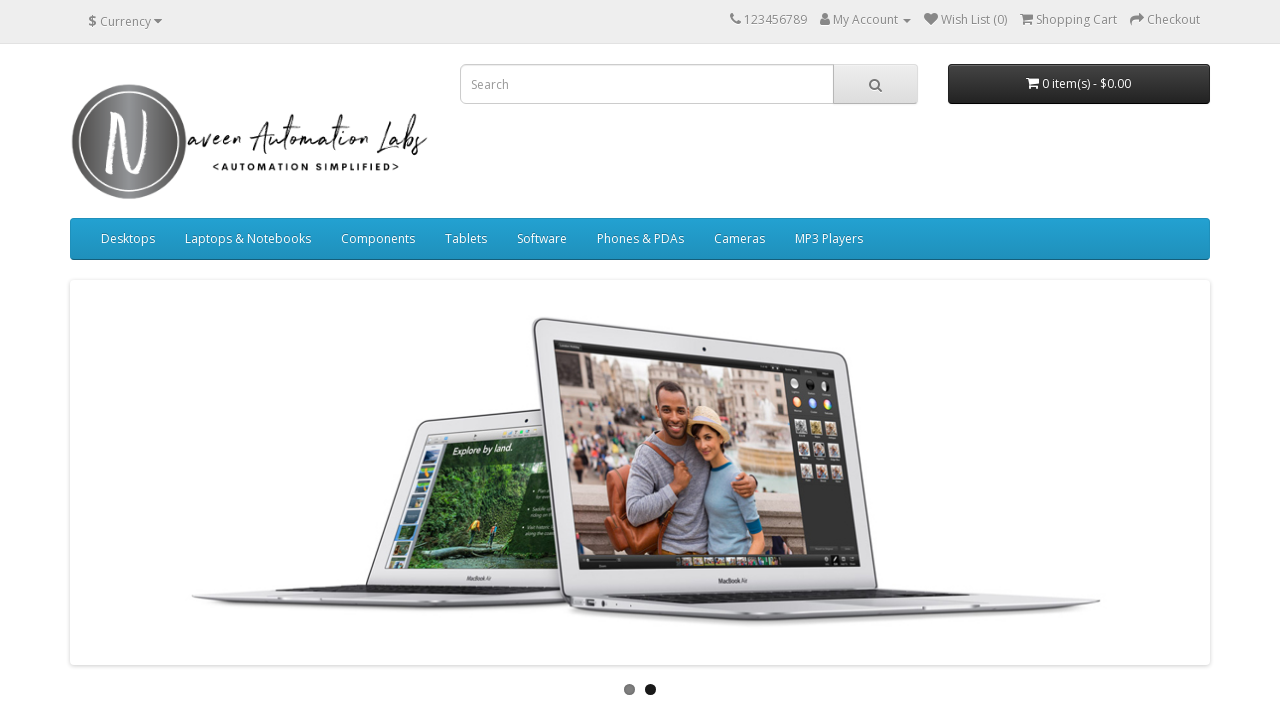

Retrieved page title
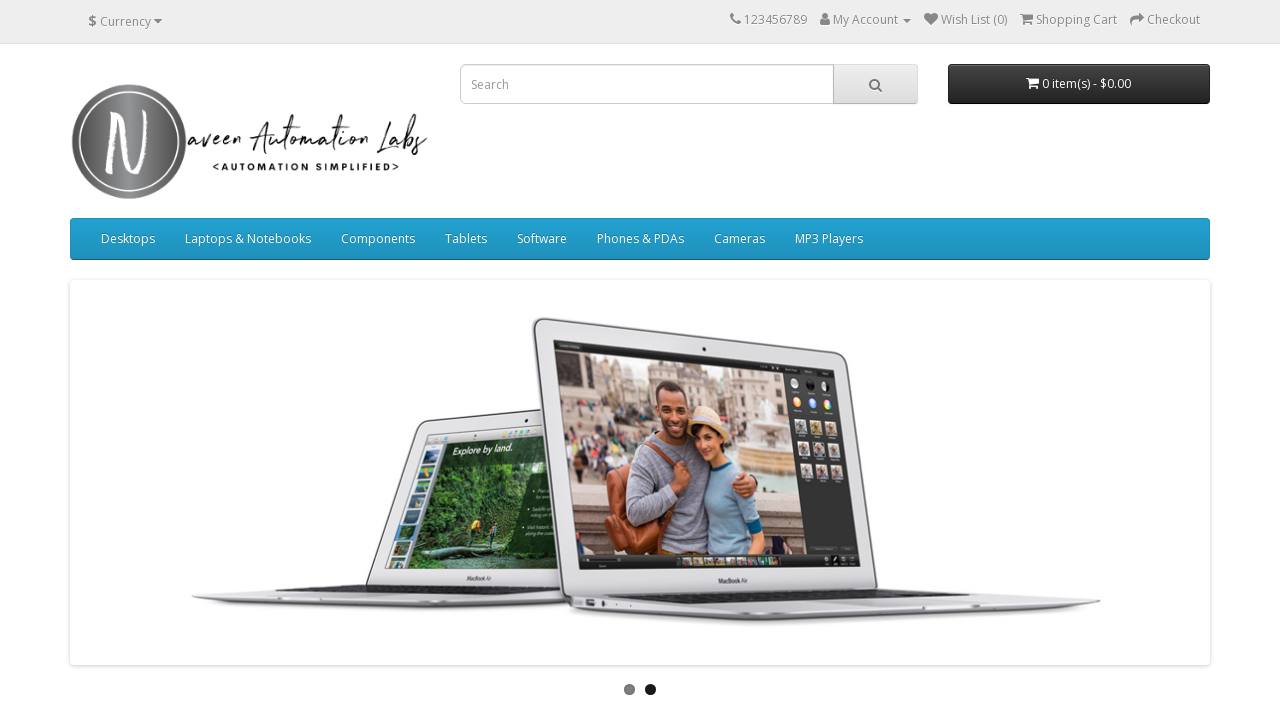

Verified page title is 'Your Store'
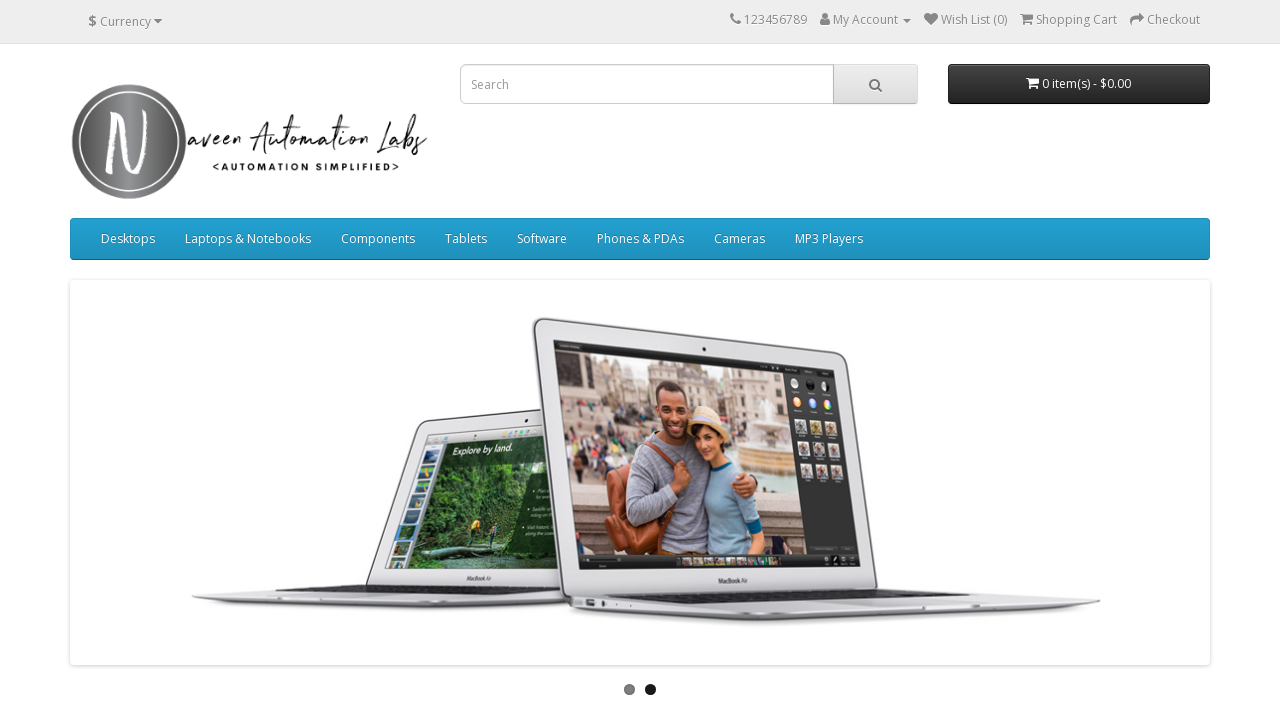

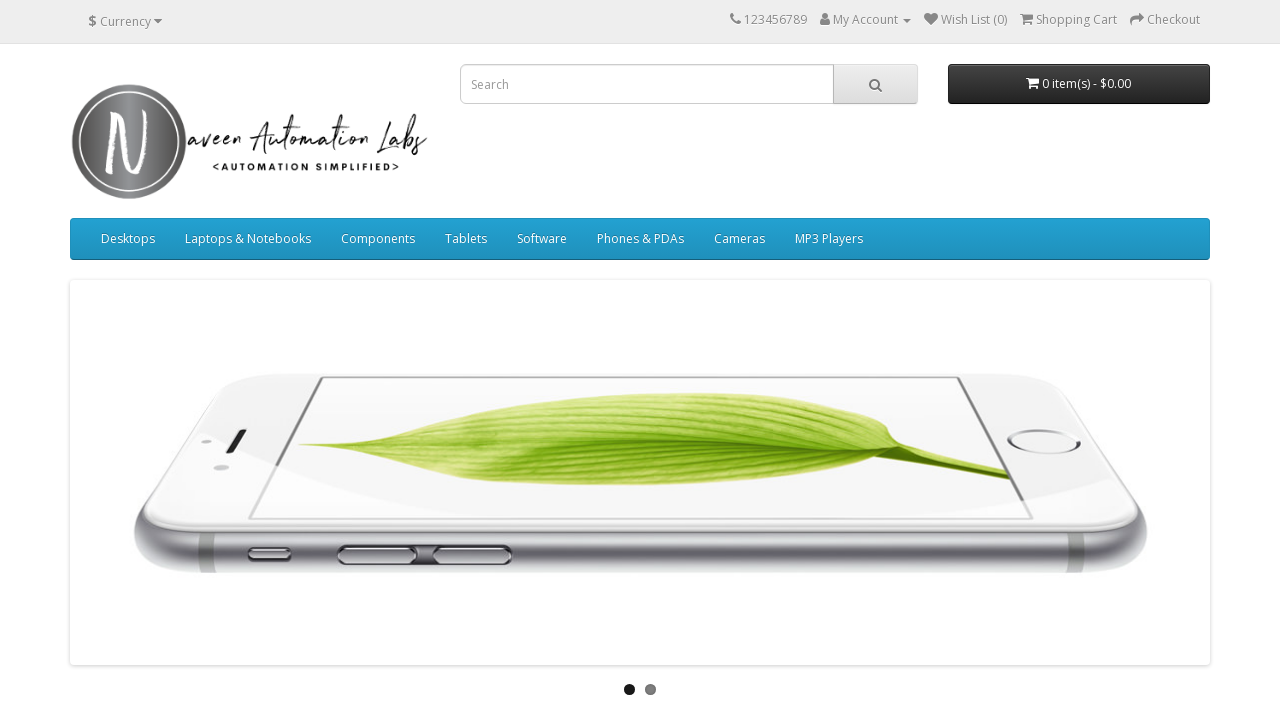